Tests the add-to-cart functionality on a demo e-commerce site by clicking the add to cart button for an iPhone 12 product and verifying the cart pane becomes visible with the correct product.

Starting URL: https://bstackdemo.com/

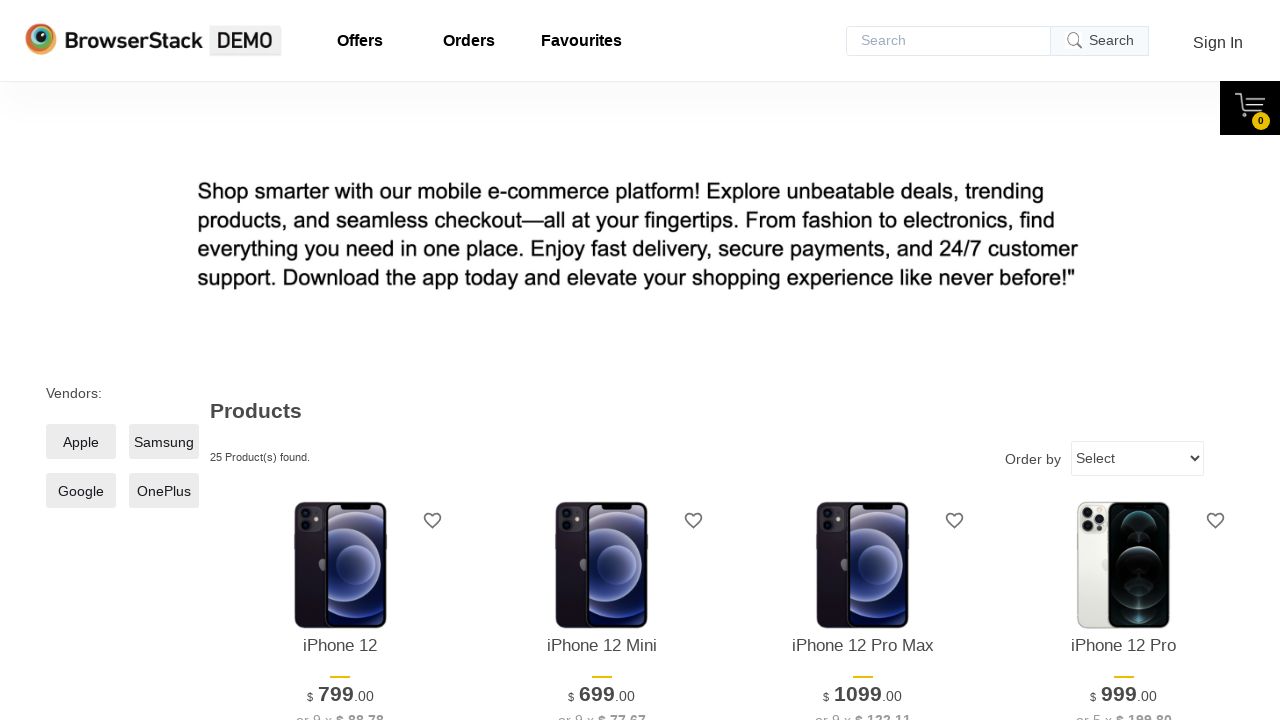

Waited for page to load and verified StackDemo title
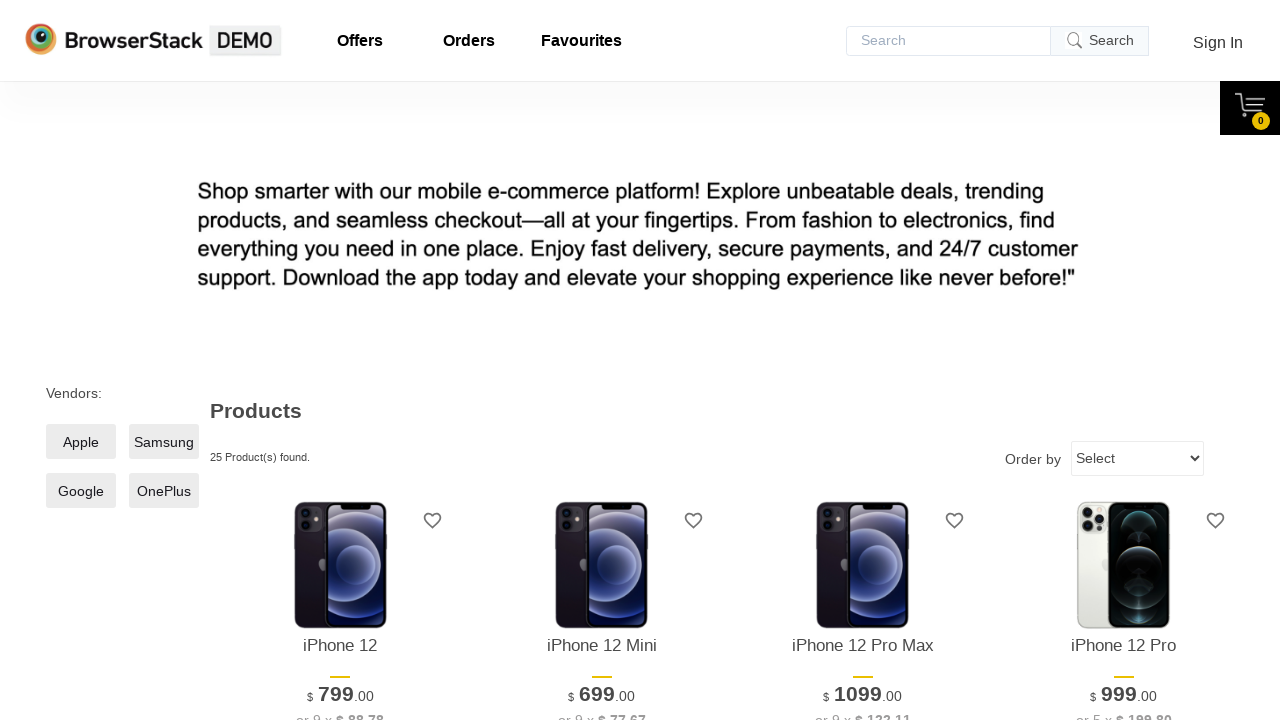

Retrieved iPhone 12 product text from page
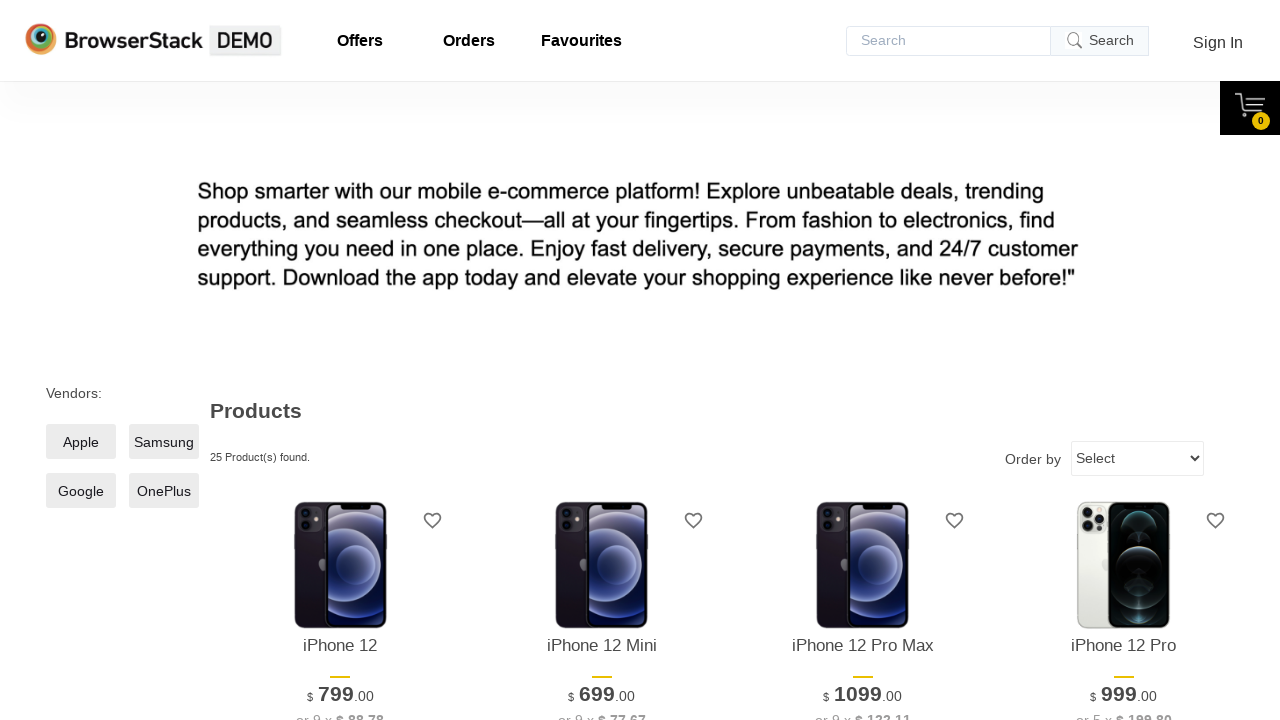

Clicked Add to Cart button for iPhone 12 at (340, 361) on xpath=//*[@id="1"]/div[4]
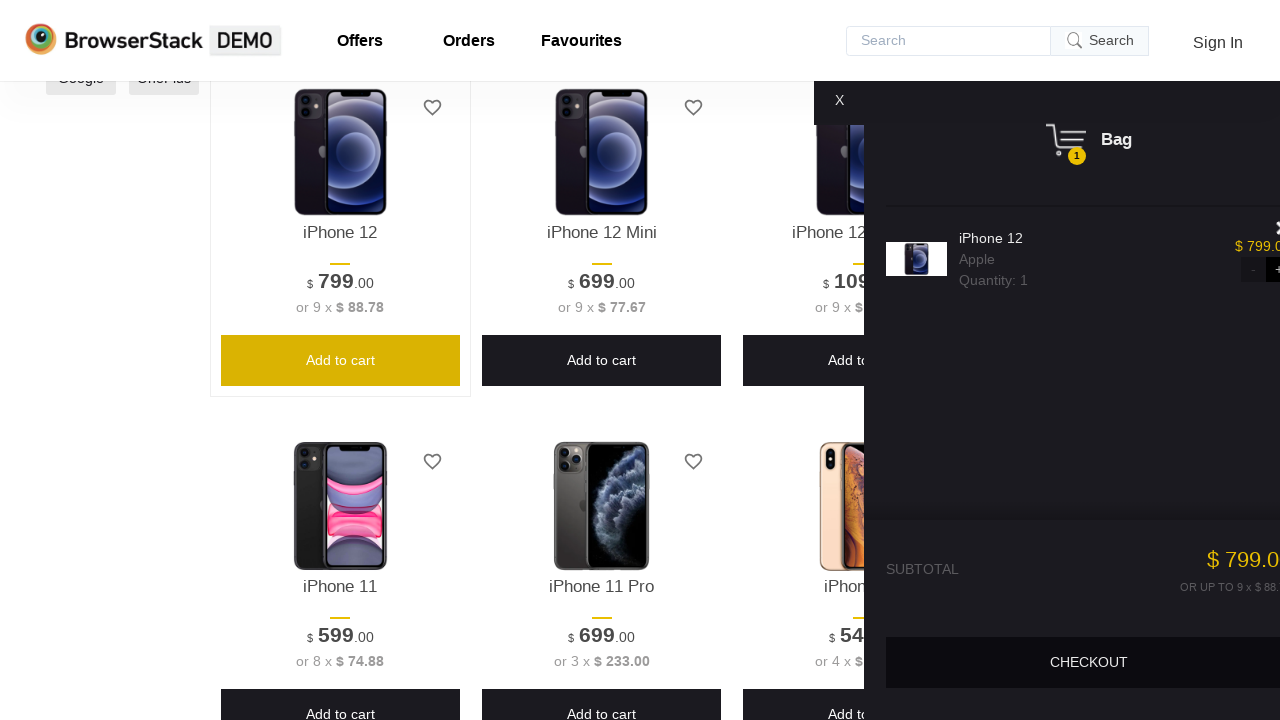

Waited for cart pane to become visible
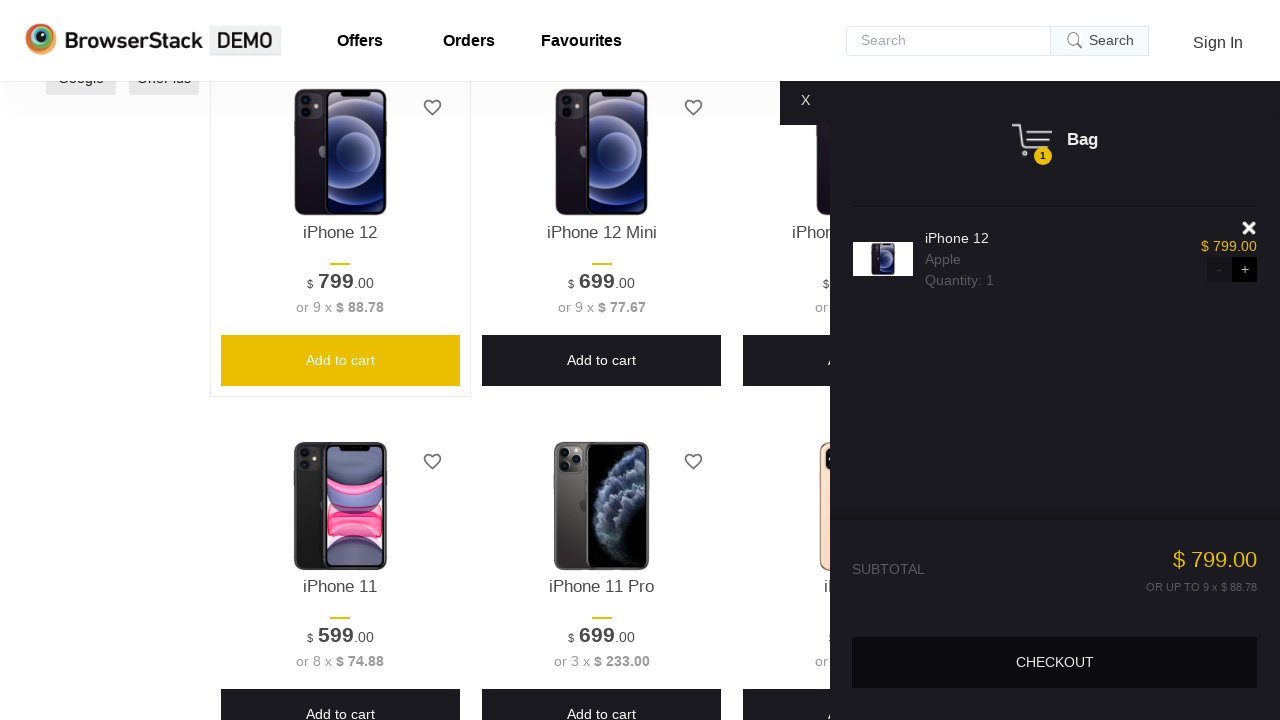

Retrieved iPhone 12 product text from cart pane
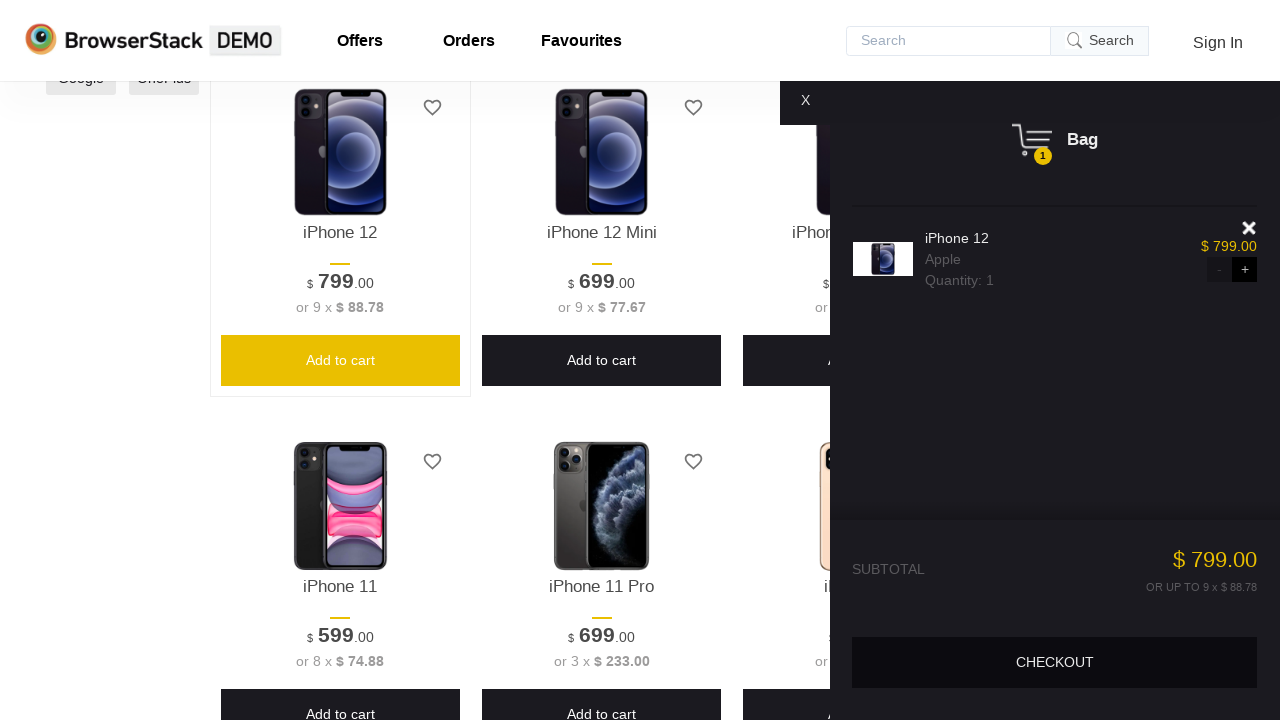

Verified product in cart matches product on page: iPhone 12
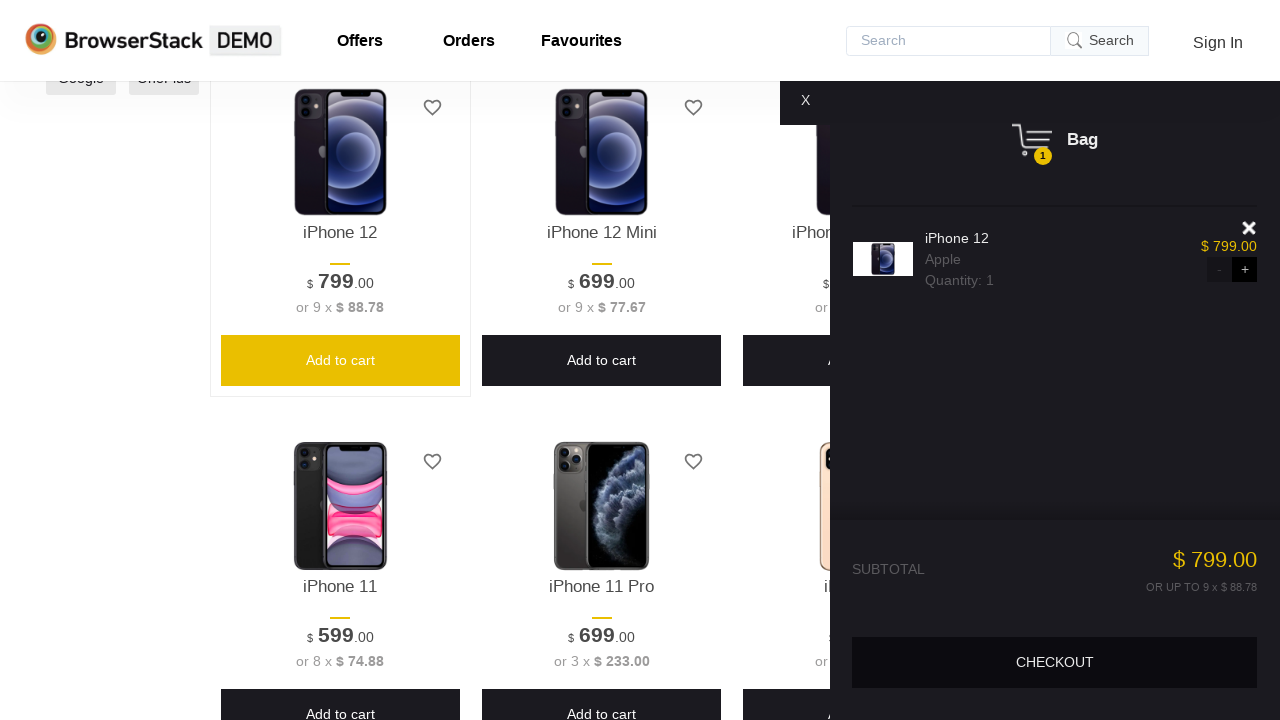

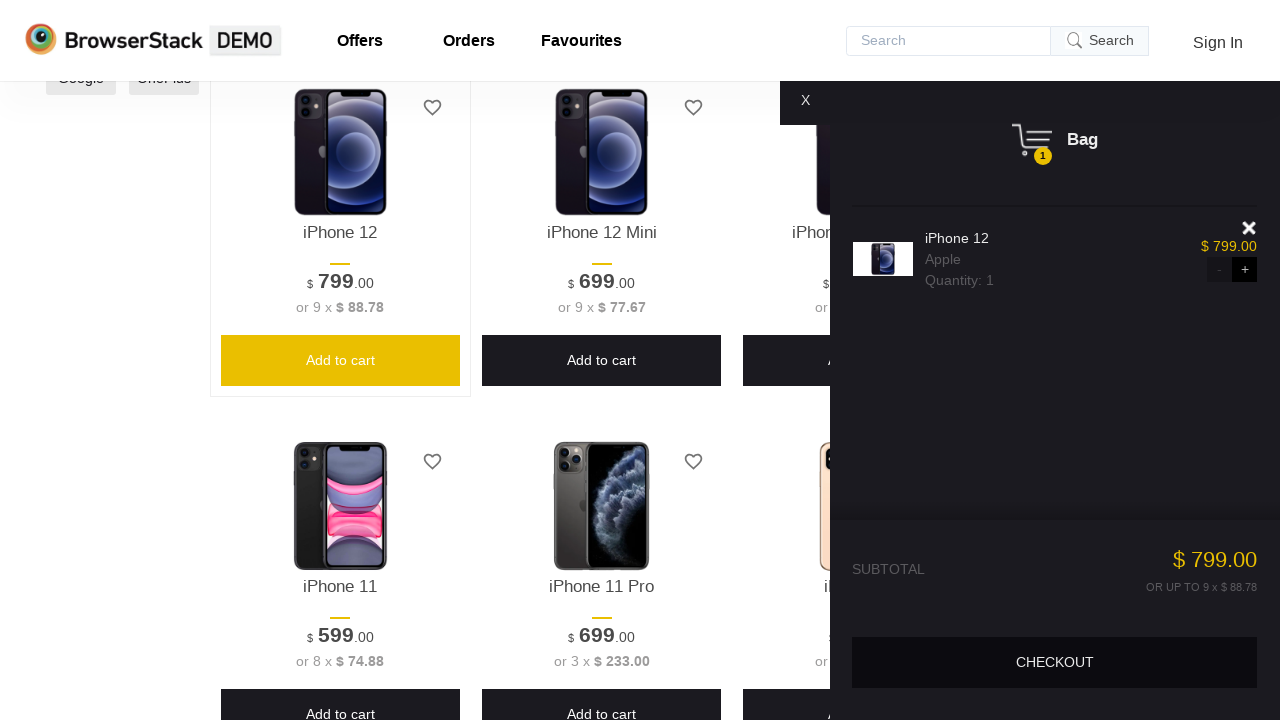